Tests button click functionality by clicking a button identified by its ID on a buttons demo page

Starting URL: https://automationtesting.co.uk/buttons.html

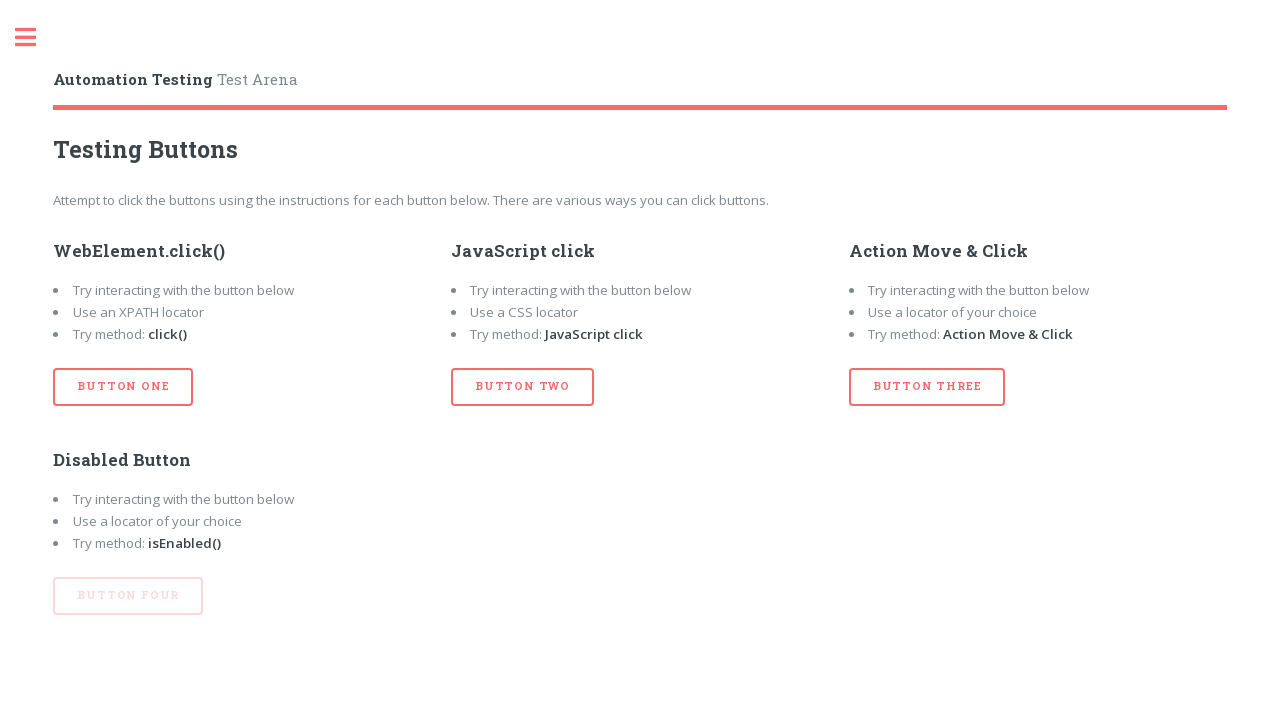

Clicked button with ID 'btn_one' at (123, 387) on #btn_one
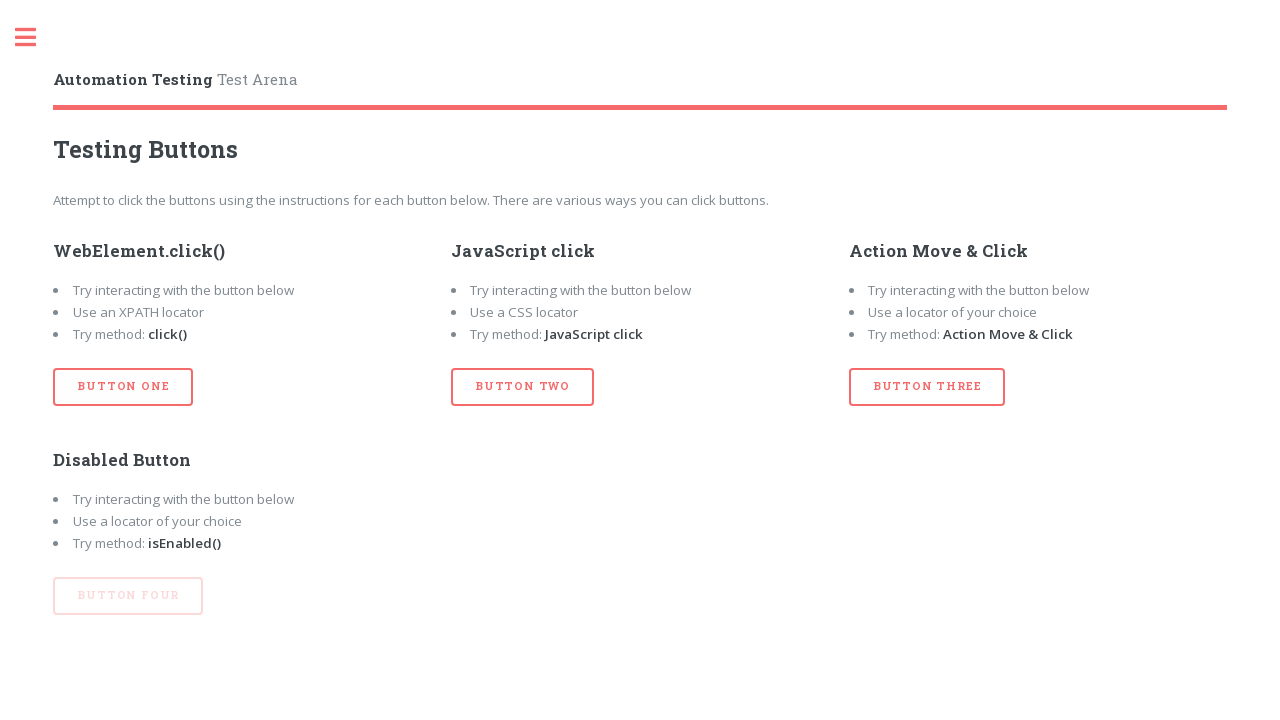

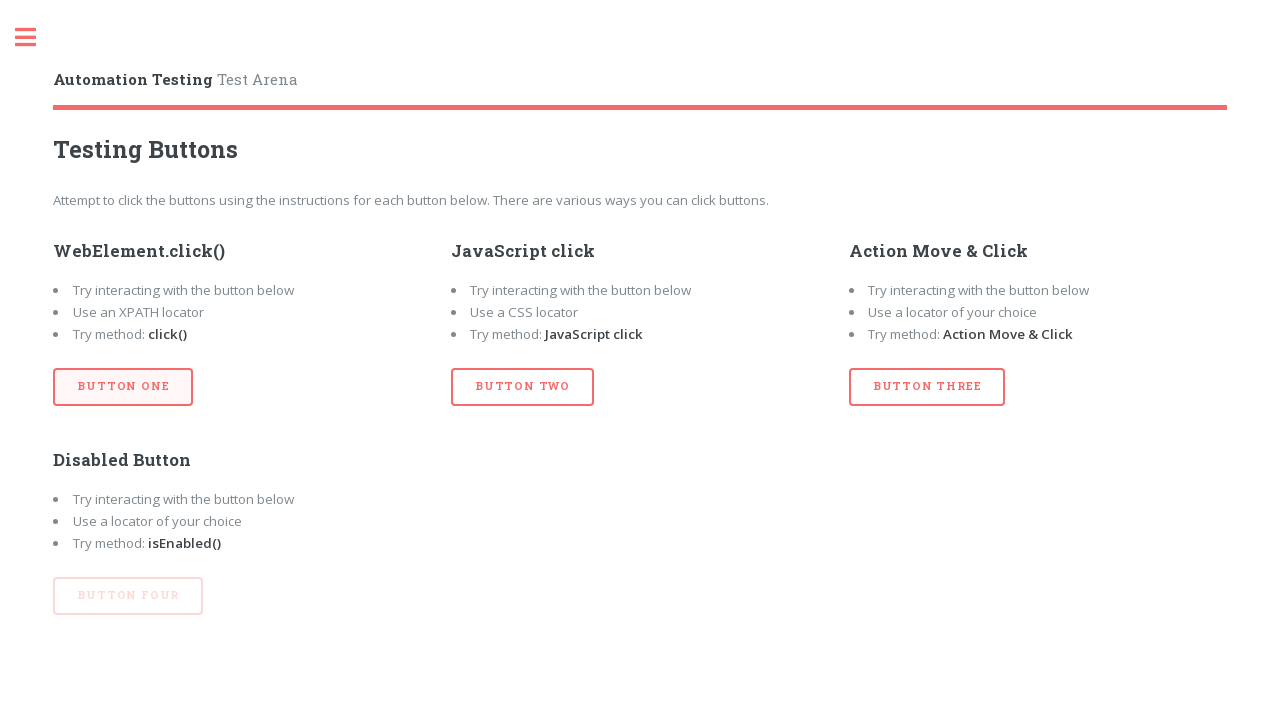